Tests clicking a custom checkbox on the W3Schools custom checkbox tutorial page using explicit wait for the element to be clickable

Starting URL: https://www.w3schools.com/howto/howto_css_custom_checkbox.asp

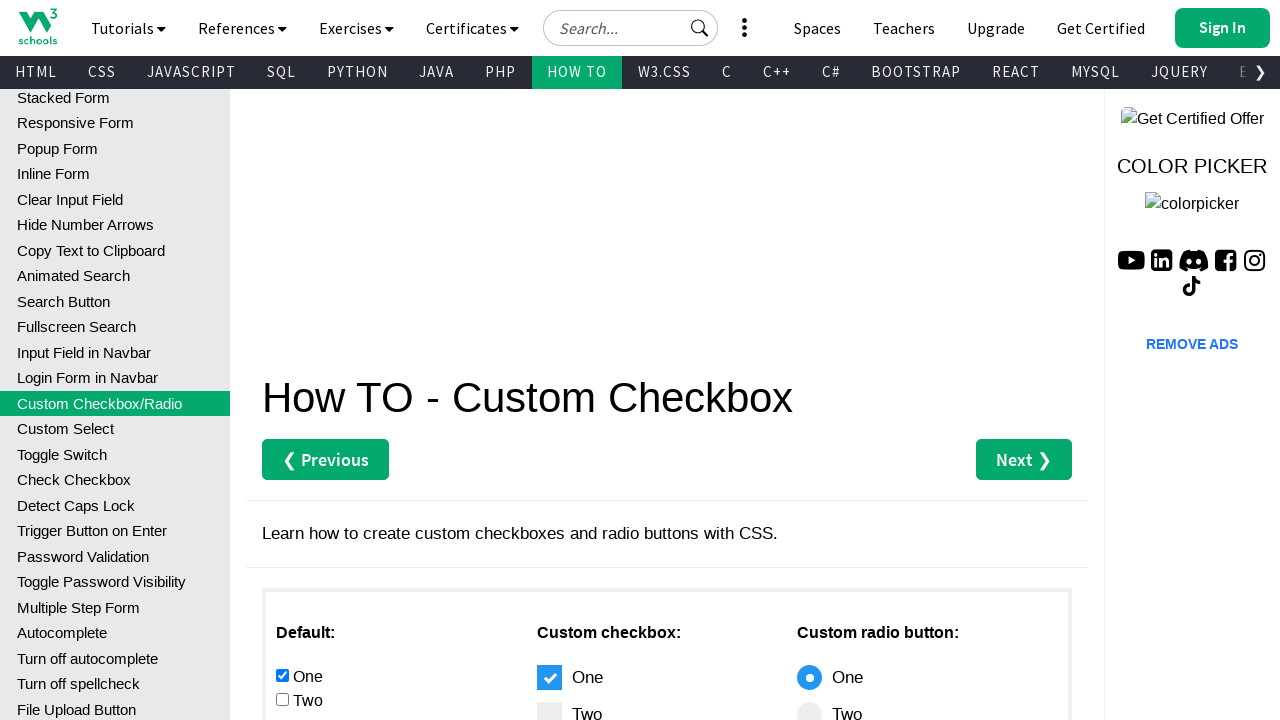

Waited for custom checkbox label to become visible on W3Schools tutorial page
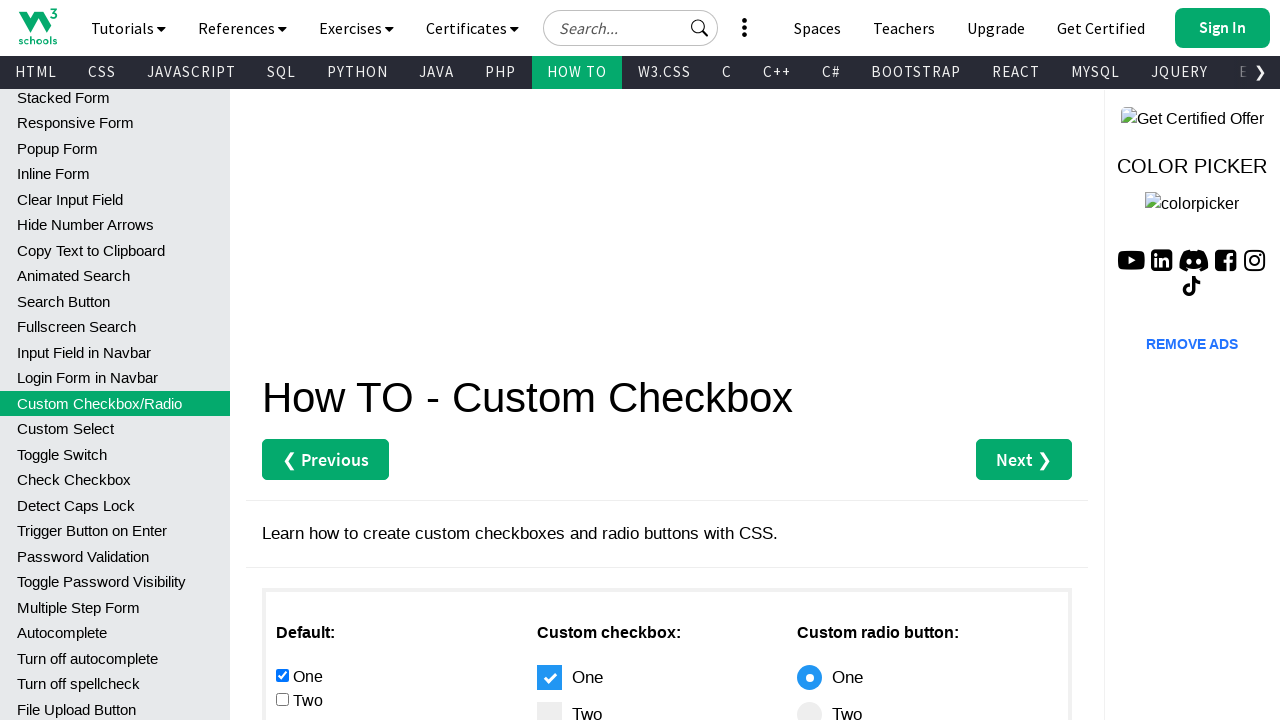

Clicked the custom checkbox label at (667, 677) on xpath=//*[@id='main']/div[3]/div[2]/label[1]
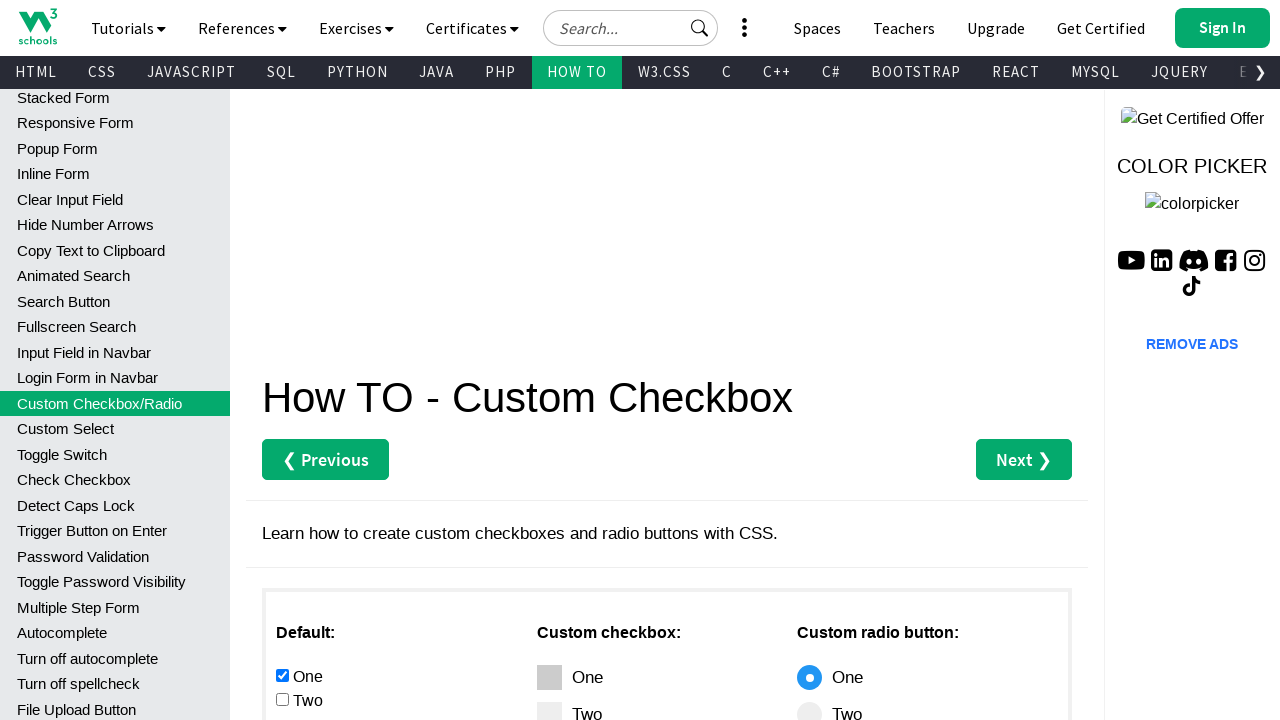

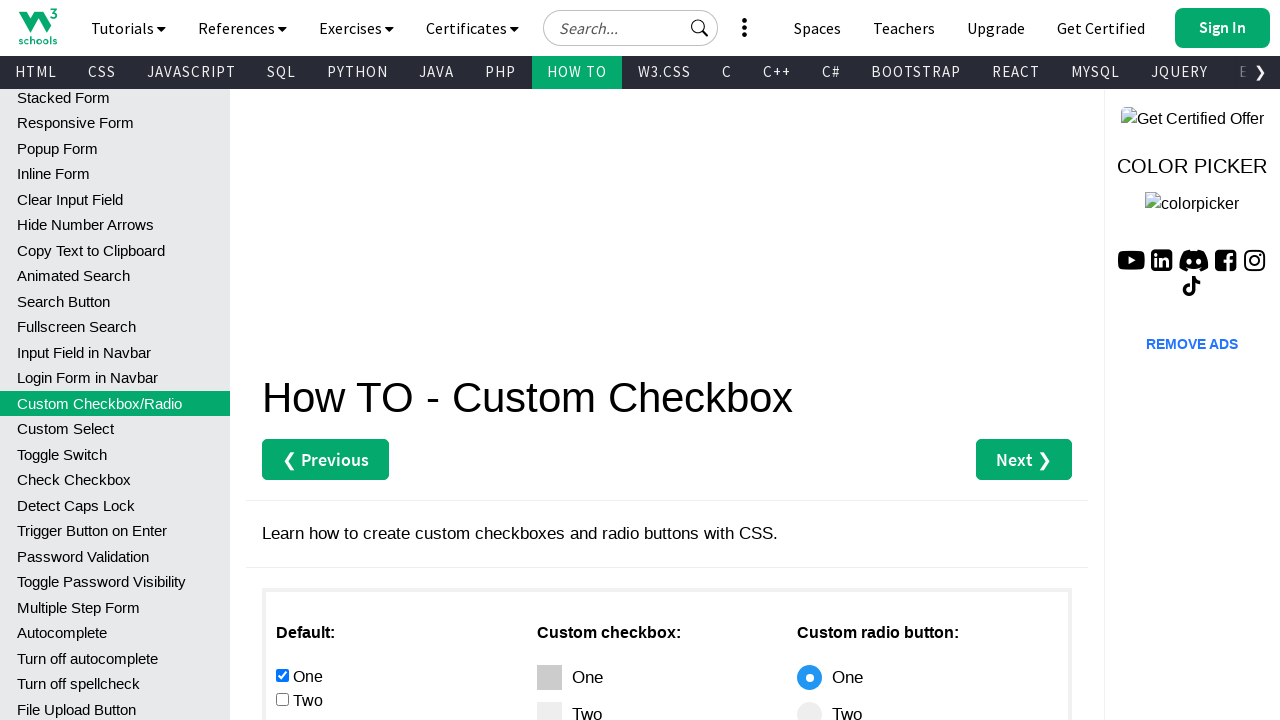